Demonstrates multi-selection functionality by selecting multiple non-consecutive items (1st, 3rd, and 5th) from a selectable list using Ctrl+click

Starting URL: https://jqueryui.com/selectable/

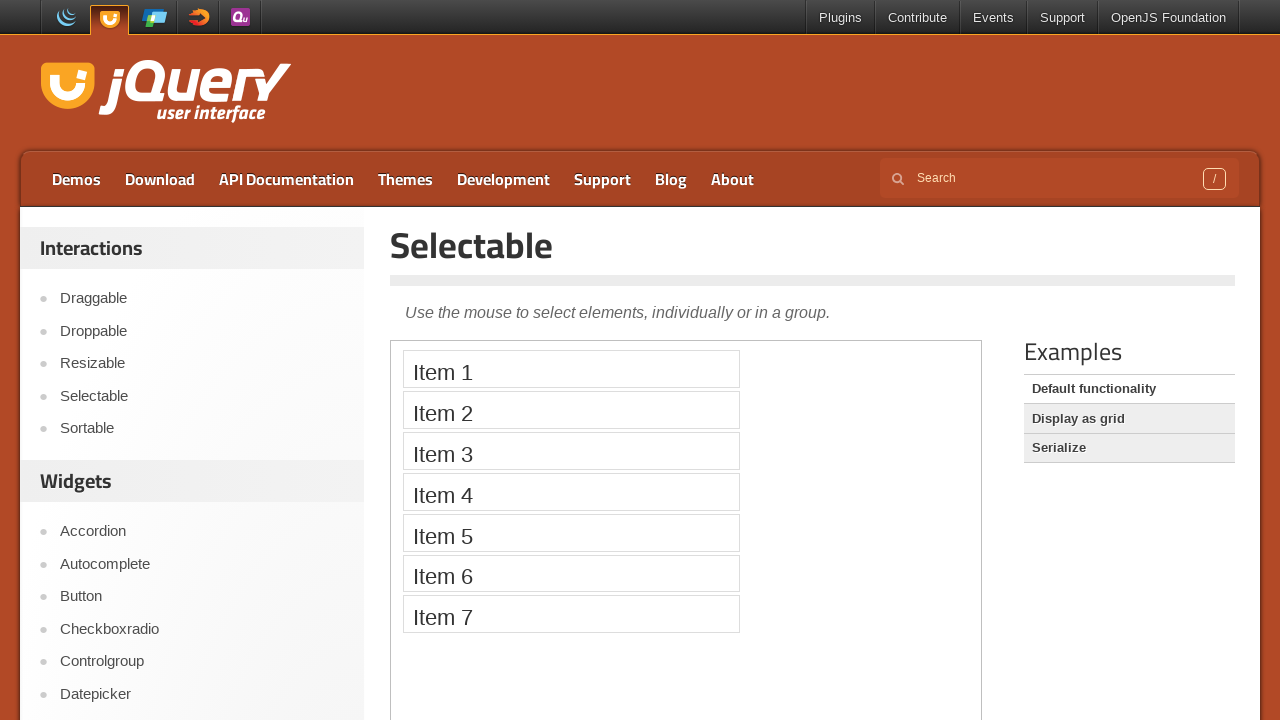

Located demo iframe for selectable component
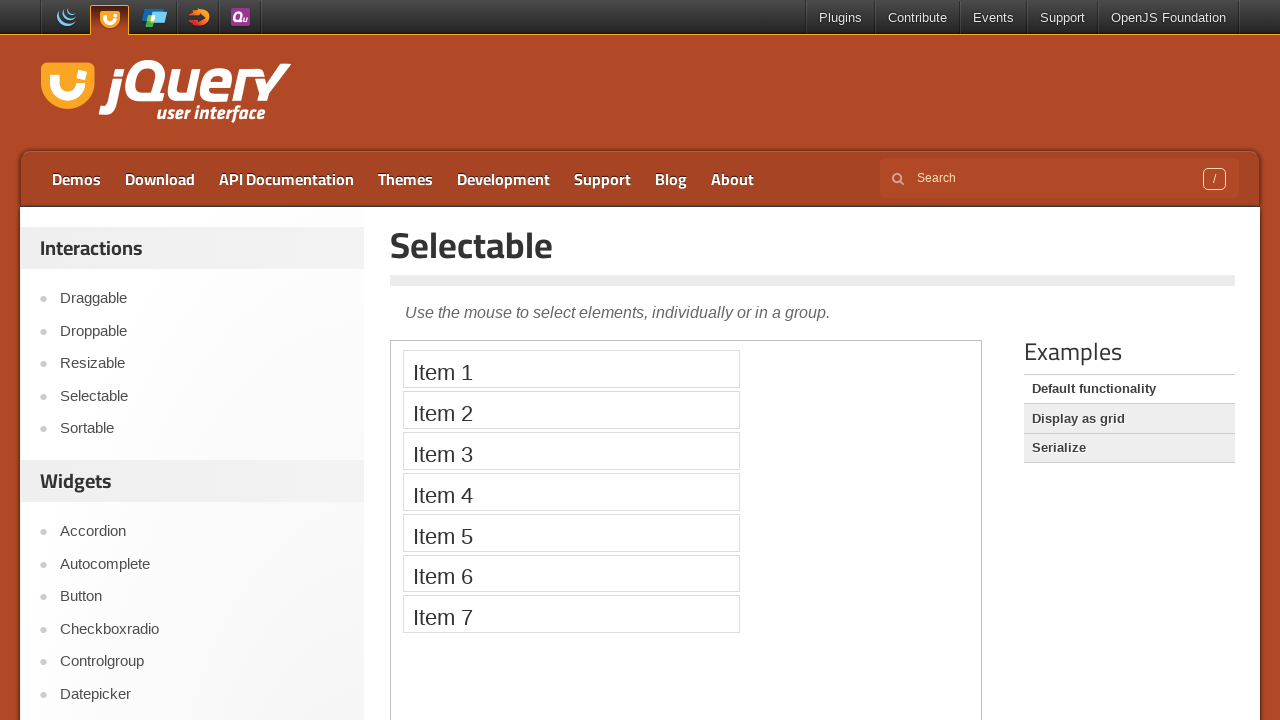

Located first selectable item (li[1])
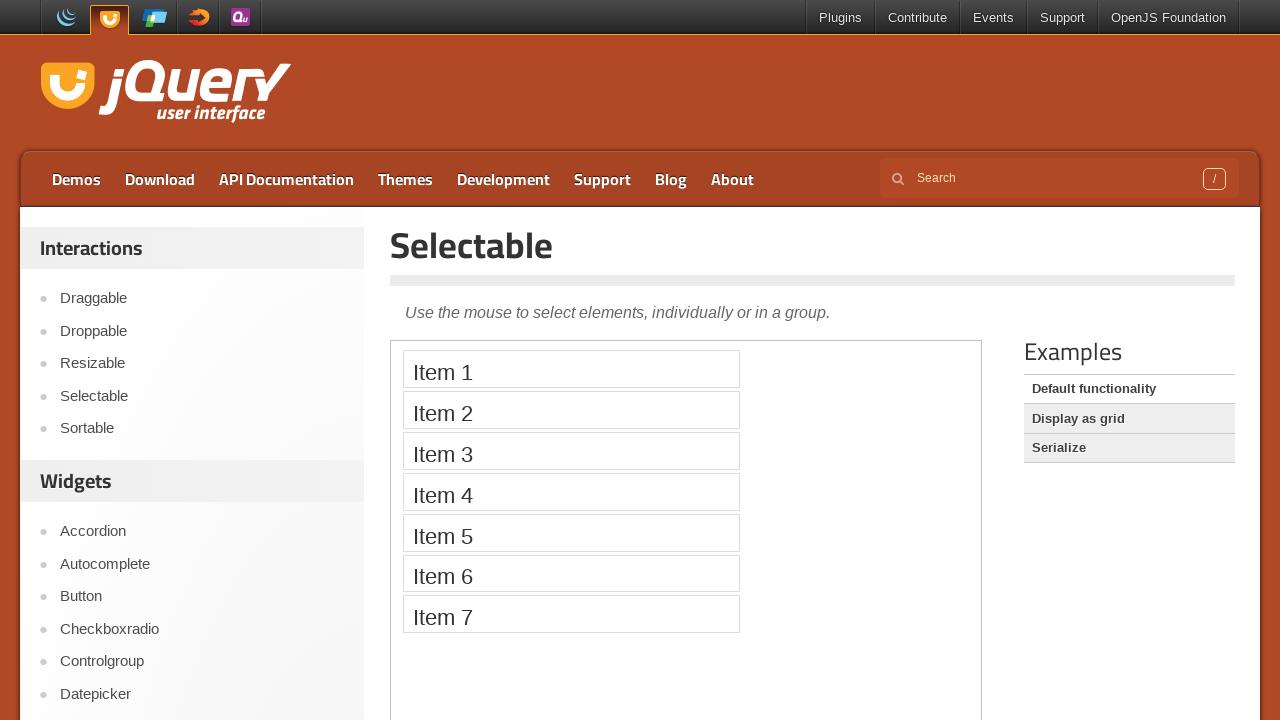

Located third selectable item (li[3])
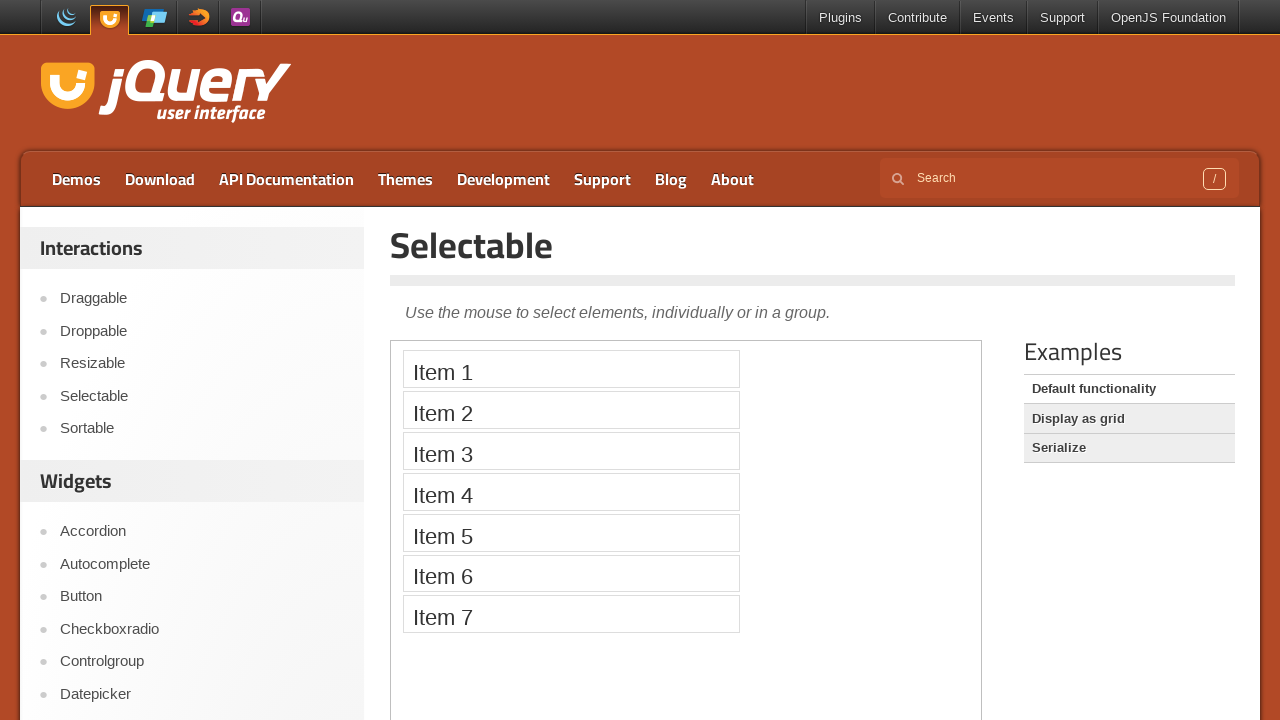

Located fifth selectable item (li[5])
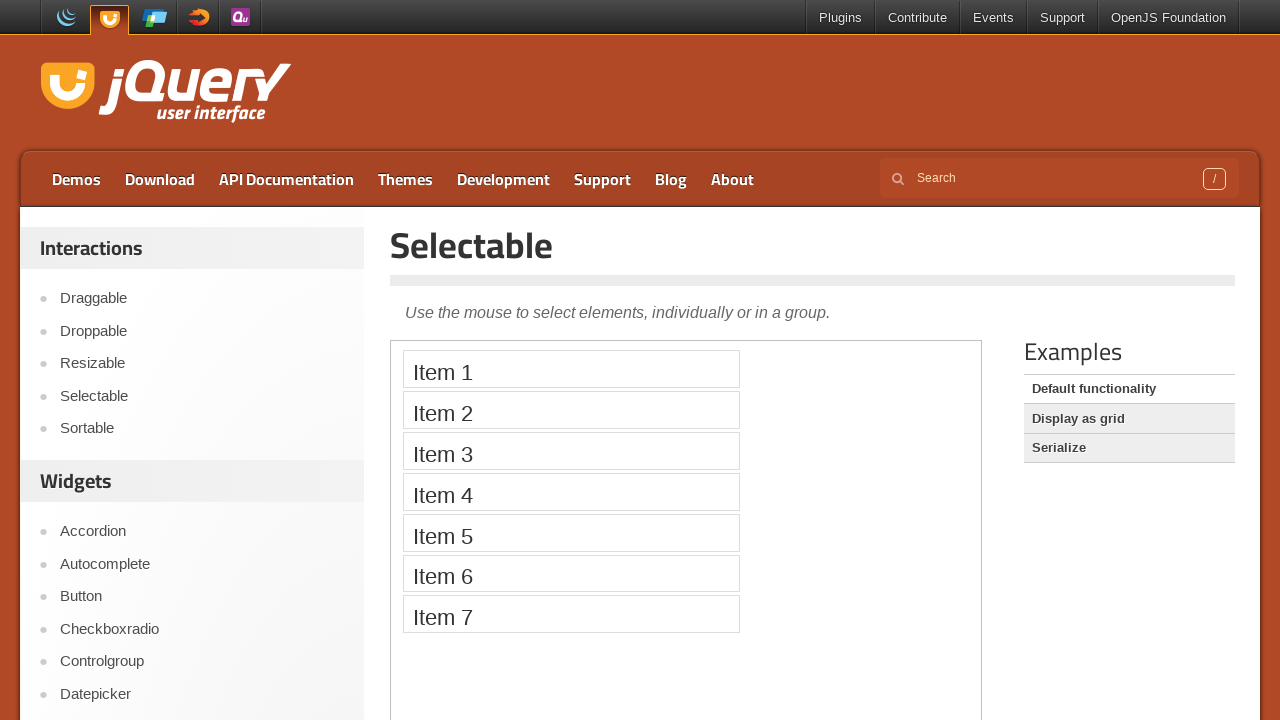

Pressed Control key to enable multi-selection mode
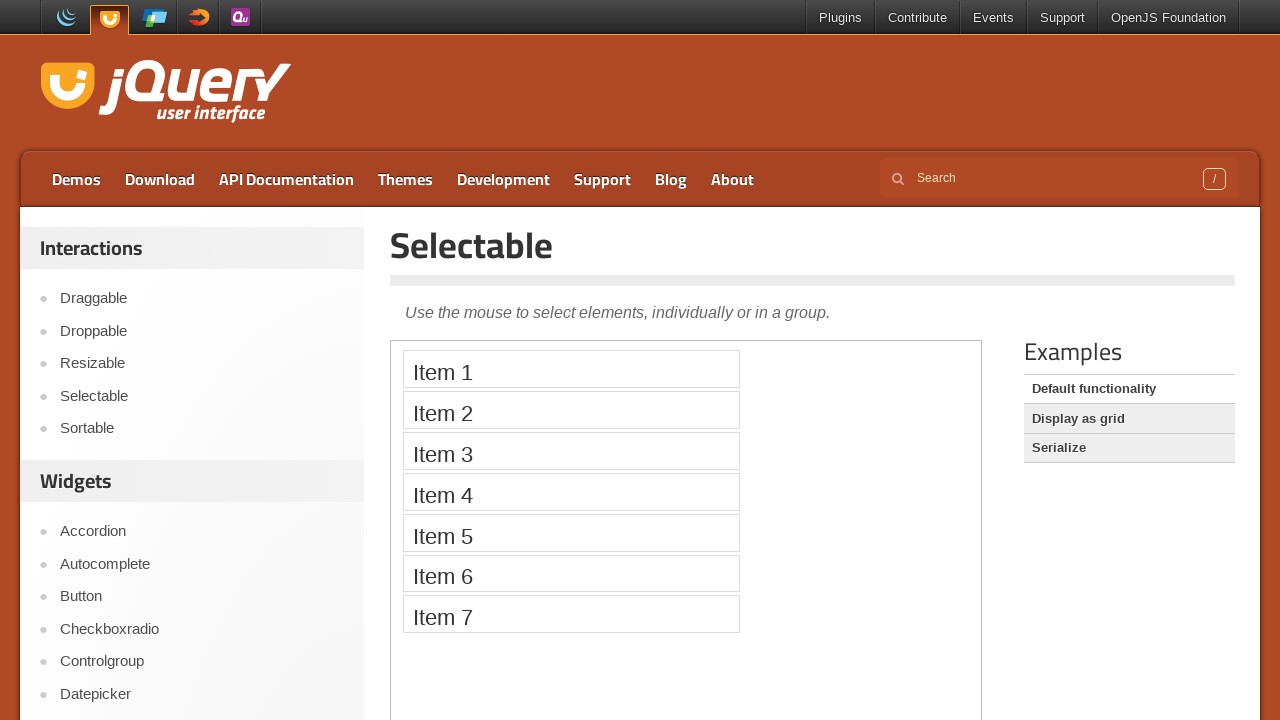

Ctrl+clicked first item to select it at (571, 369) on .demo-frame >> internal:control=enter-frame >> xpath=//ol[@id='selectable']/li[1
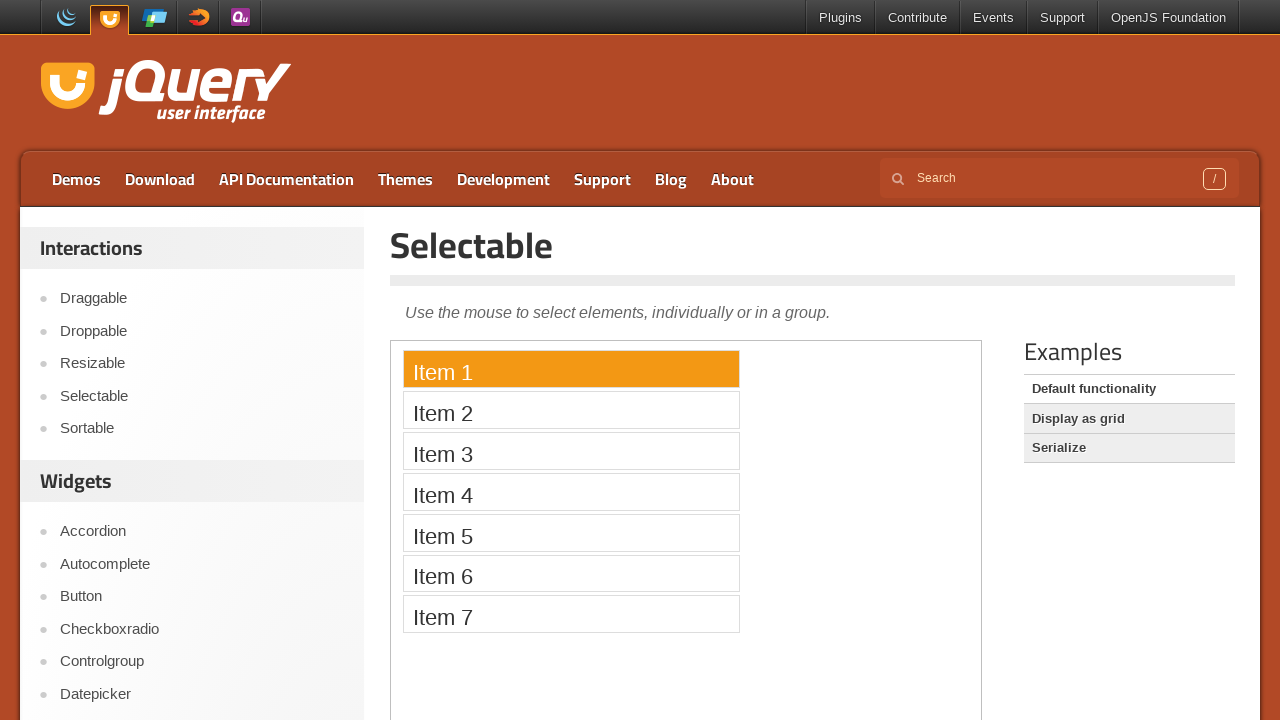

Ctrl+clicked third item to add it to selection at (571, 451) on .demo-frame >> internal:control=enter-frame >> xpath=//ol[@id='selectable']/li[3
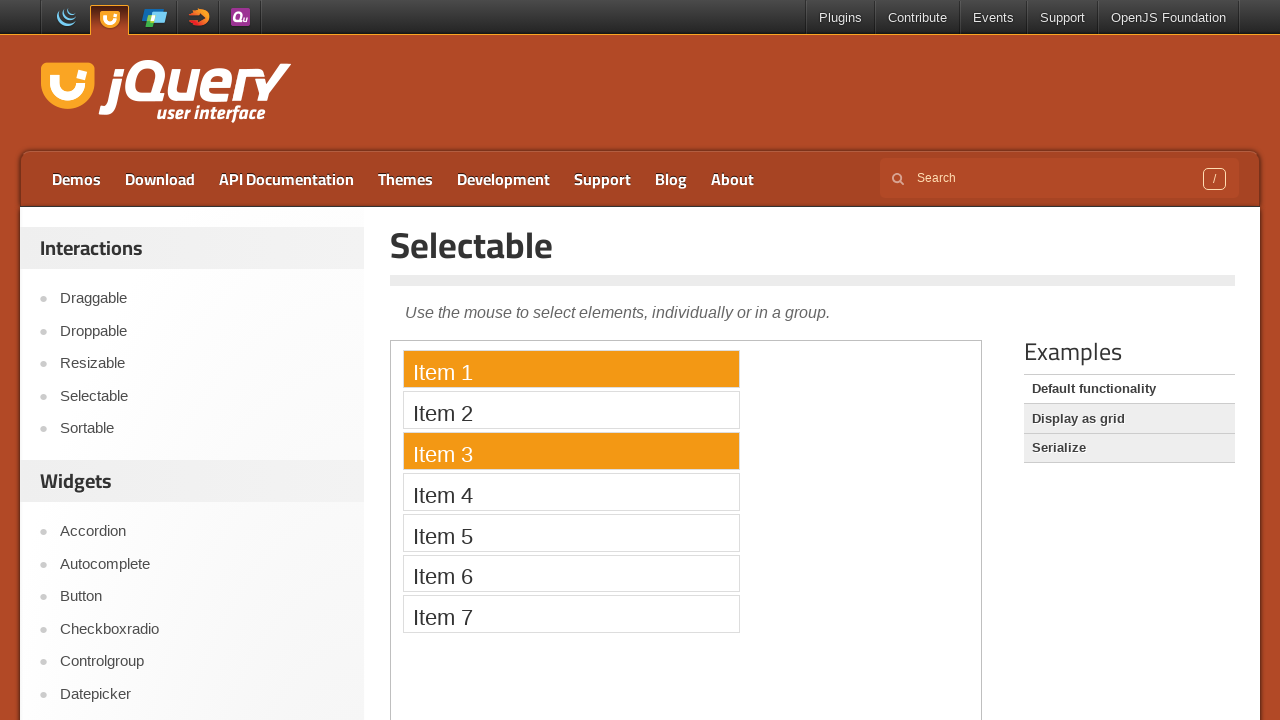

Ctrl+clicked fifth item to add it to selection at (571, 532) on .demo-frame >> internal:control=enter-frame >> xpath=//ol[@id='selectable']/li[5
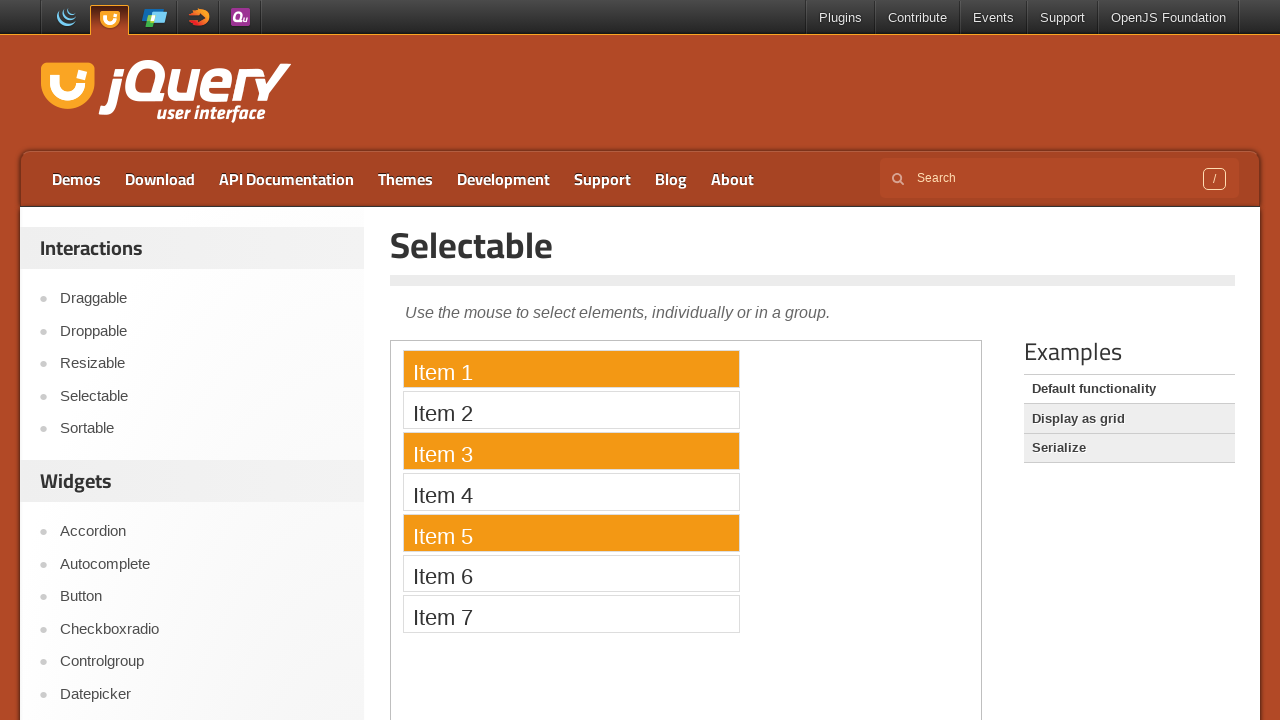

Released Control key to complete multi-selection
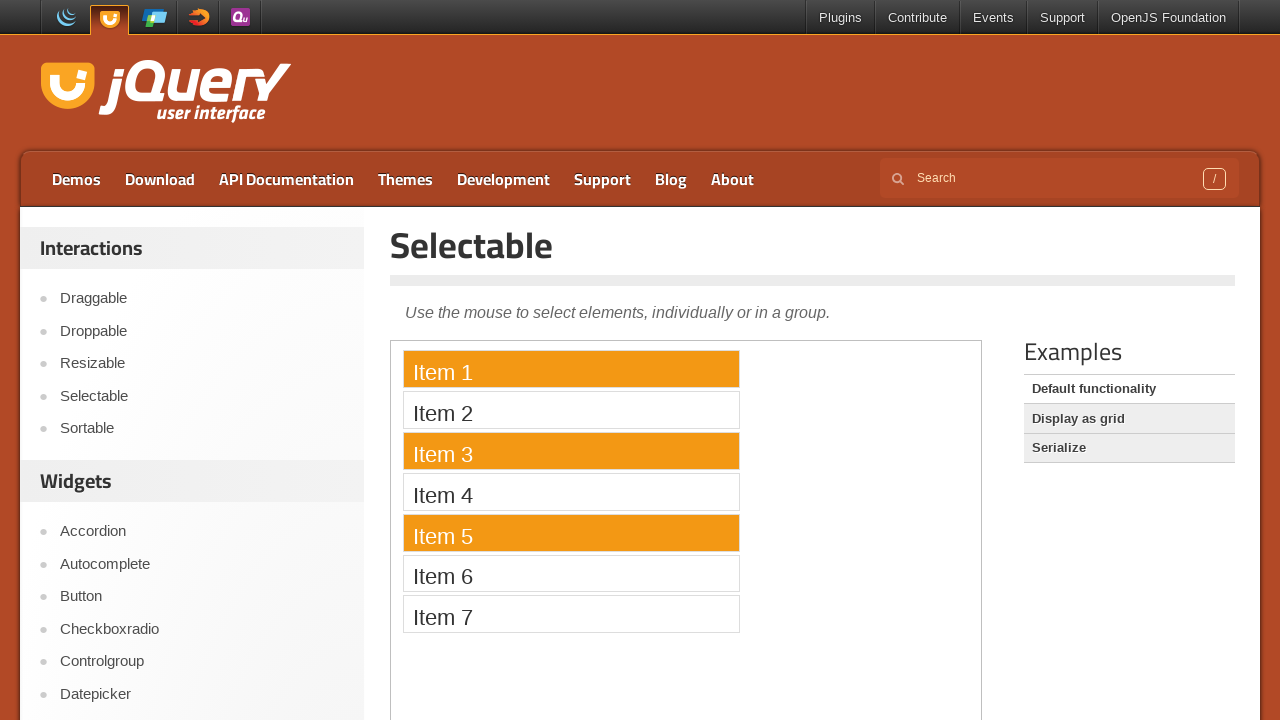

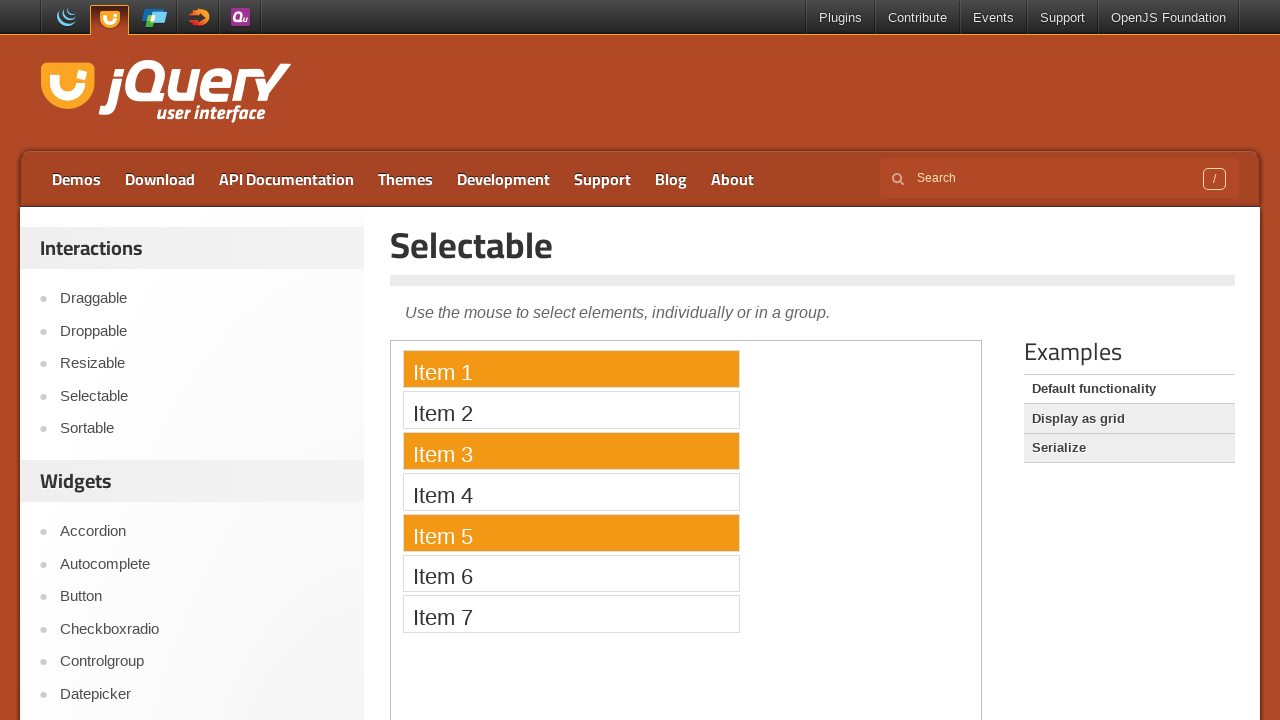